Clicks the JS Confirm button and verifies the alert text content

Starting URL: http://the-internet.herokuapp.com/javascript_alerts

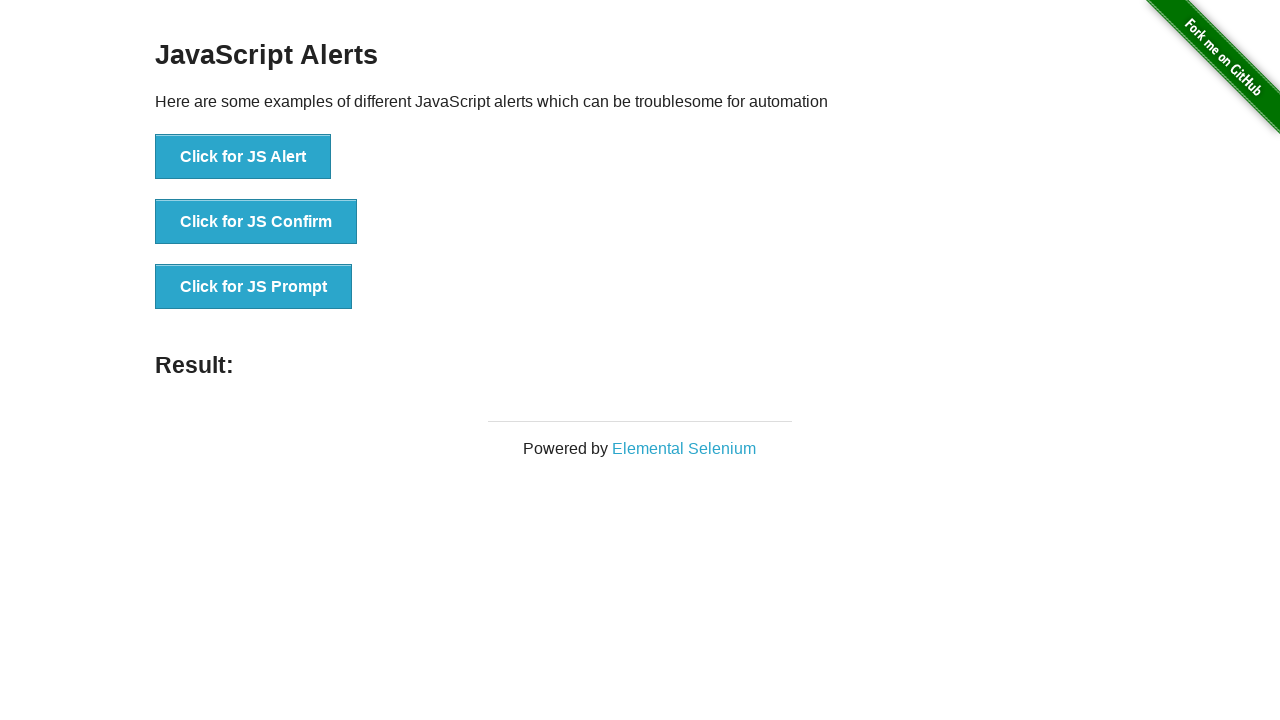

Set up dialog event handler to capture and verify alert text
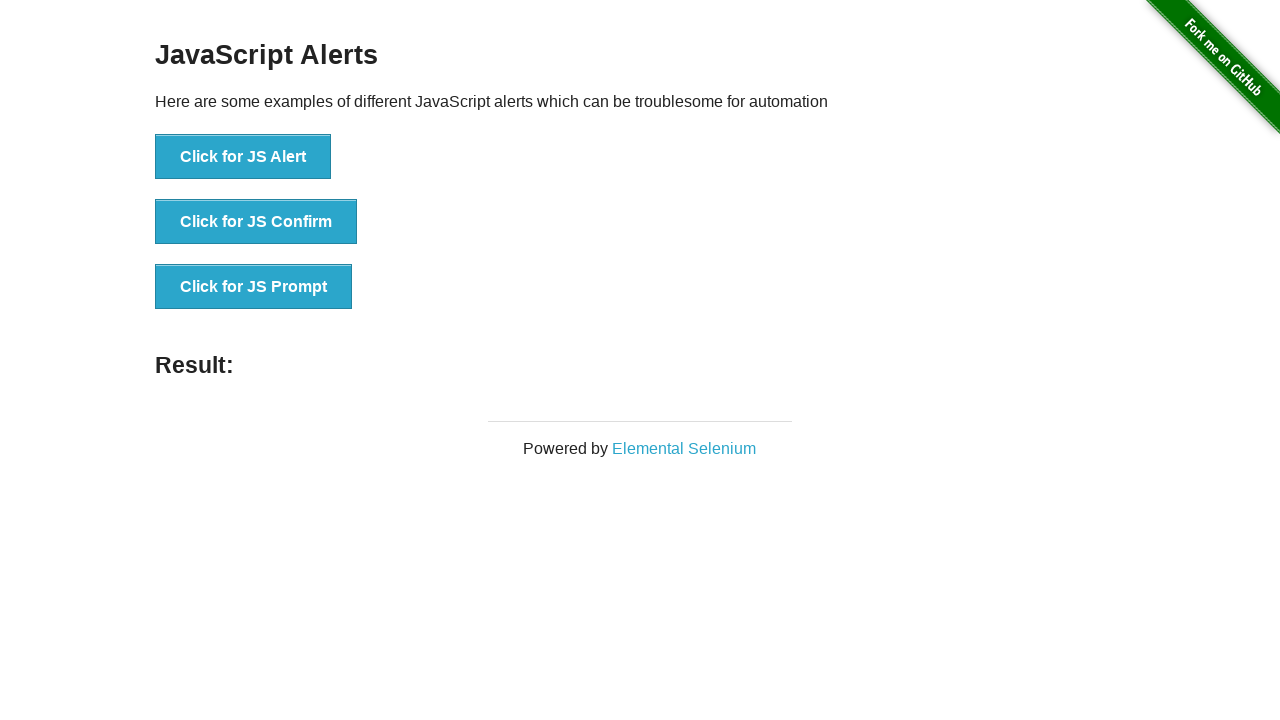

Clicked the JS Confirm button to trigger the alert at (256, 222) on xpath=//button[contains(text(),'Click for JS Confirm')]
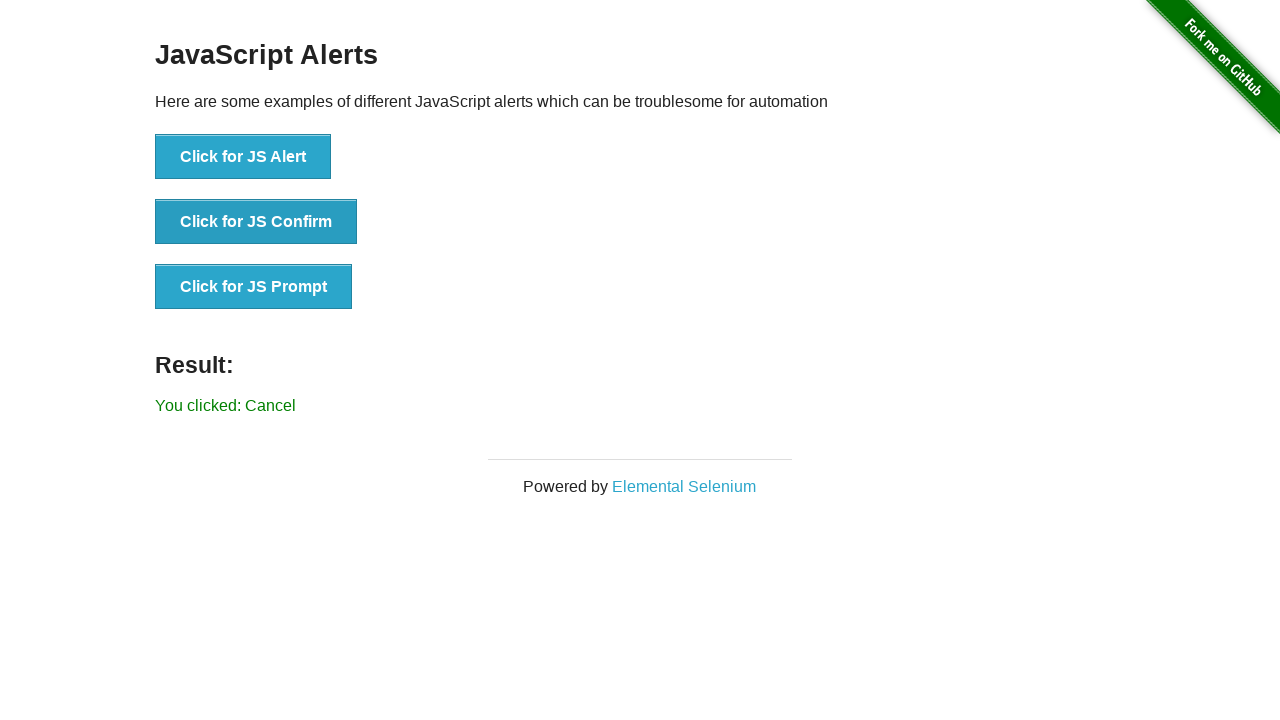

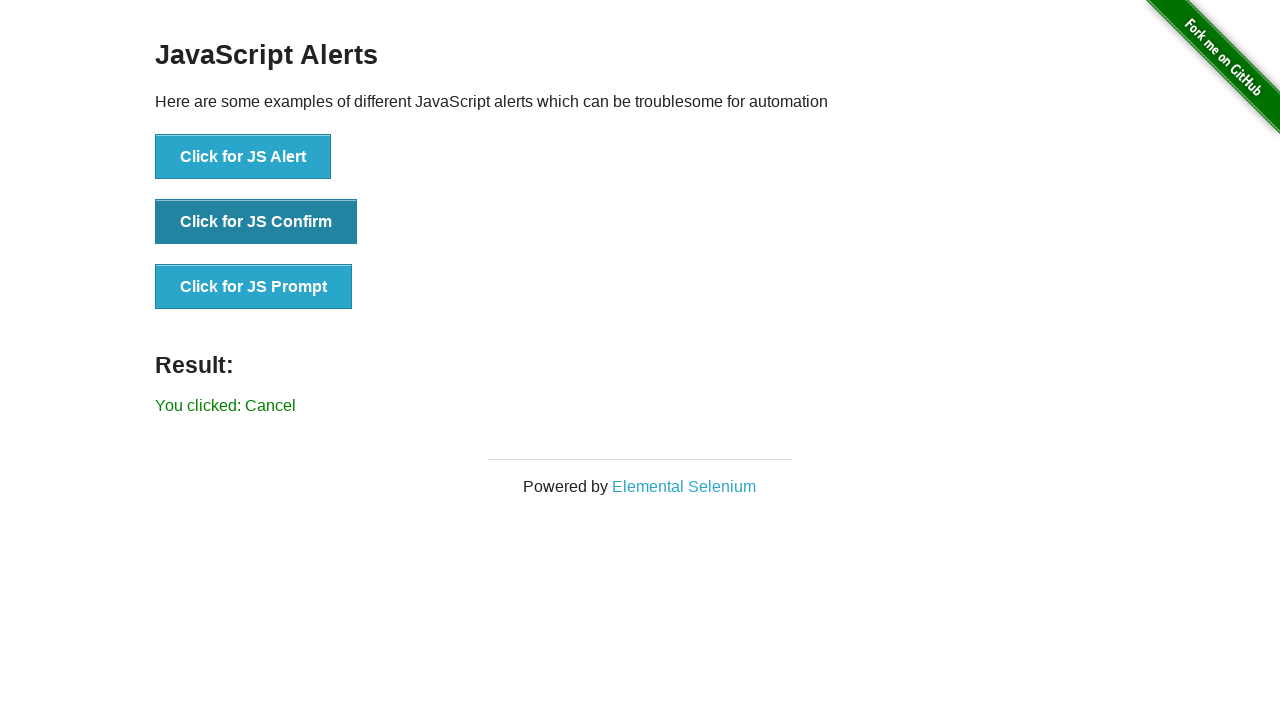